Tests the add/remove elements functionality by clicking the "Add Element" button twice to create two delete buttons, then clicking one delete button and verifying only one delete button remains.

Starting URL: http://the-internet.herokuapp.com/add_remove_elements/

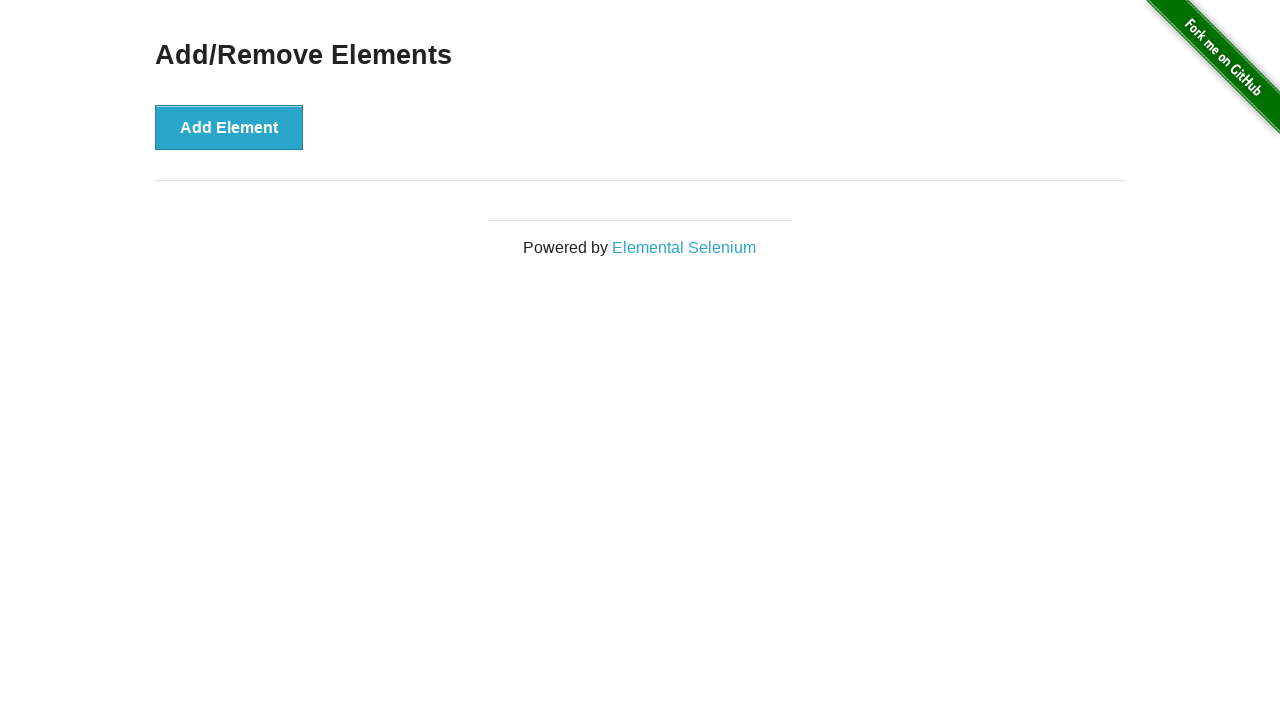

Clicked 'Add Element' button first time at (229, 127) on xpath=//button[text()='Add Element']
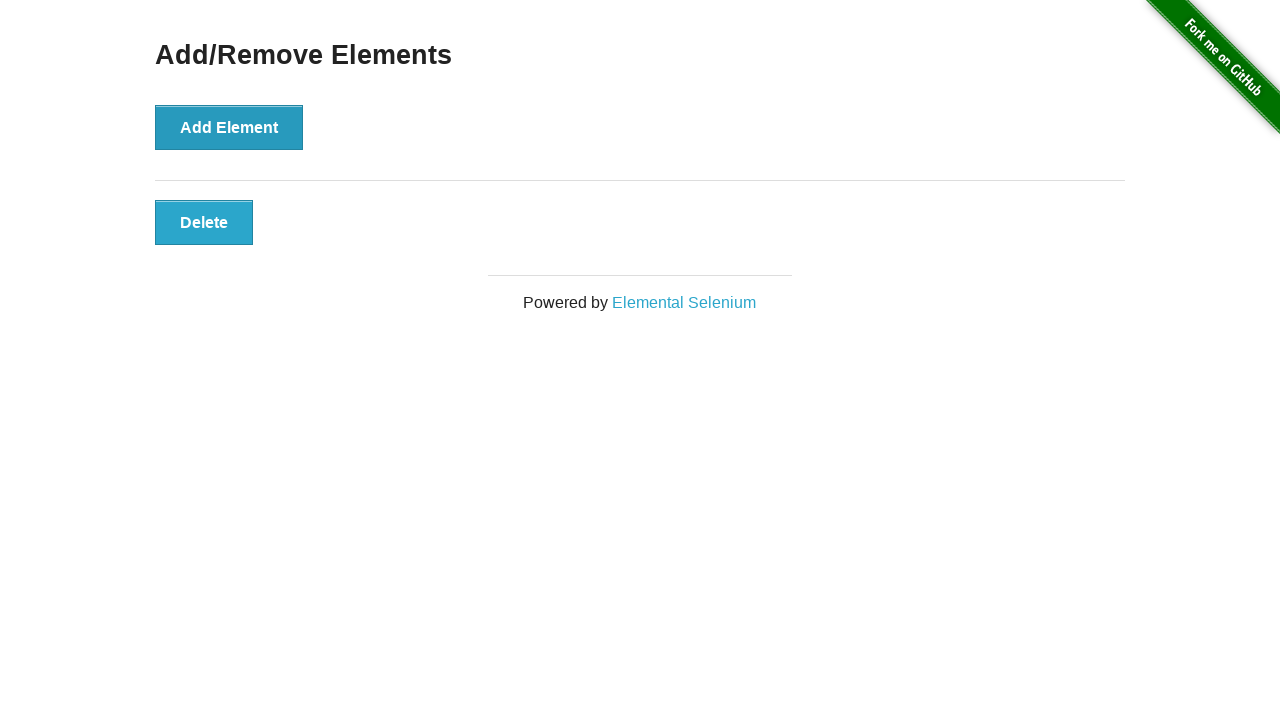

Clicked 'Add Element' button second time at (229, 127) on xpath=//button[text()='Add Element']
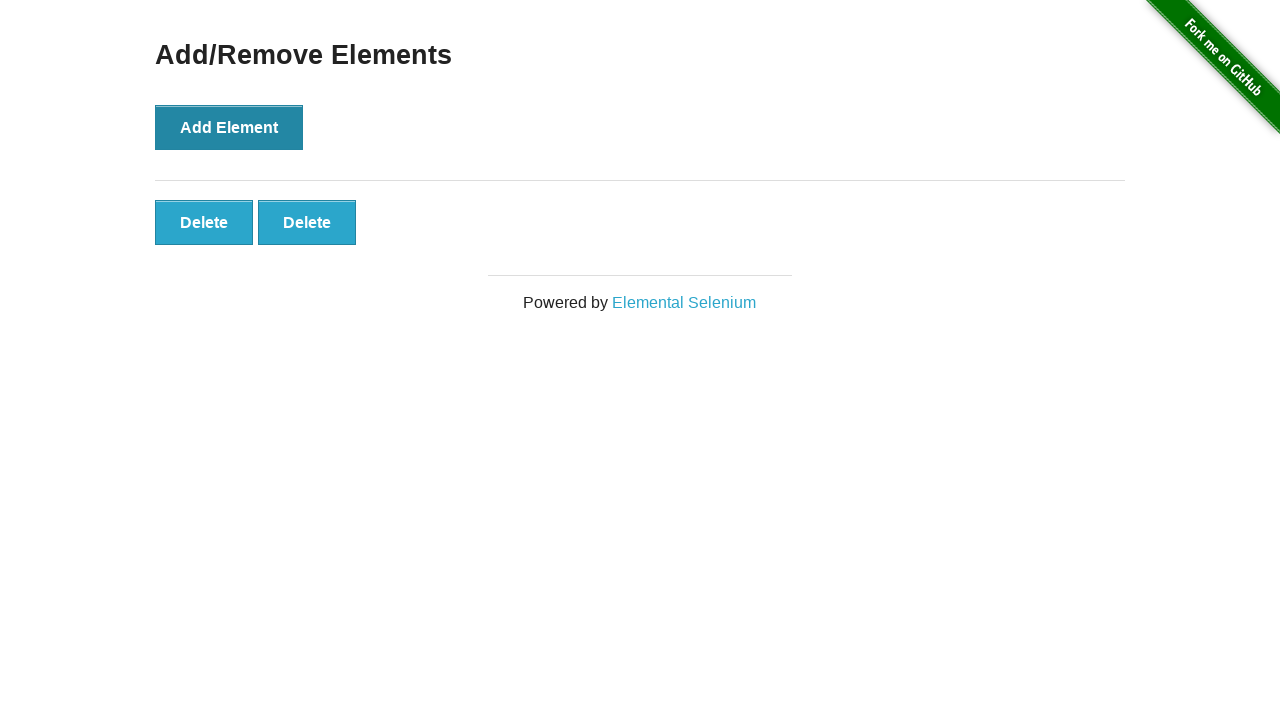

Clicked first 'Delete' button to remove an element at (204, 222) on xpath=//button[text()='Delete']
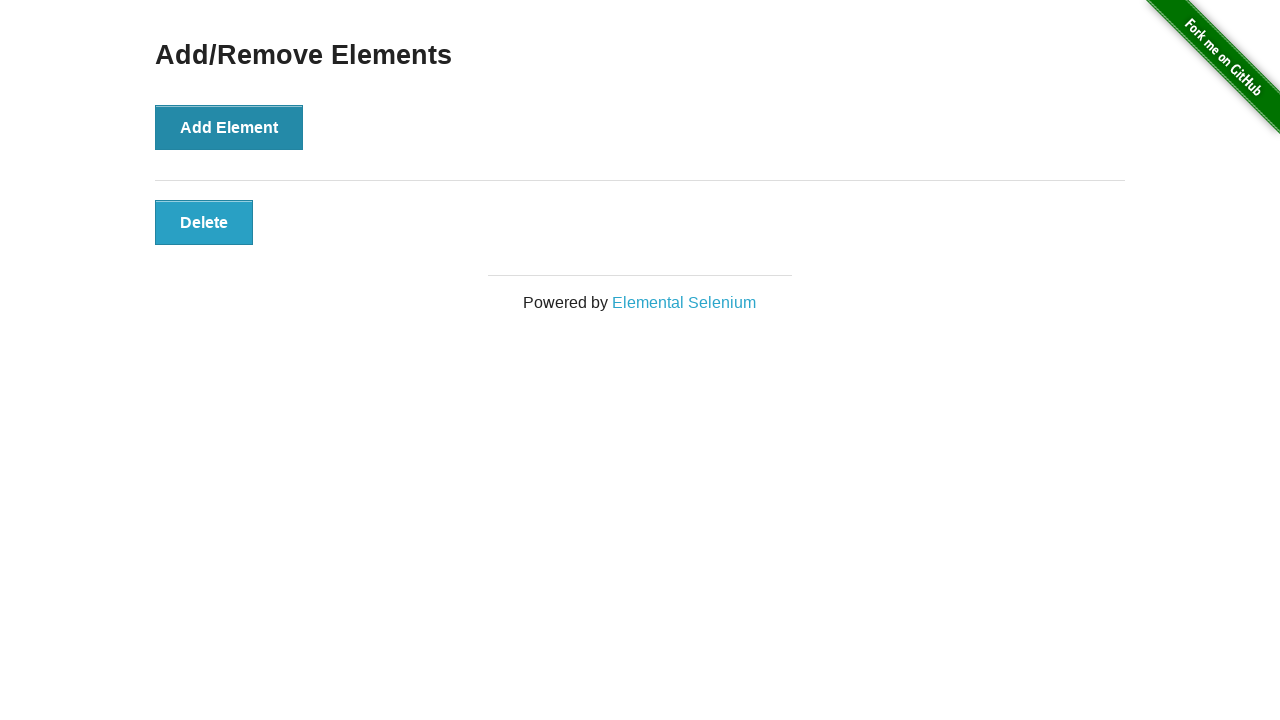

Verified that only one 'Delete' button remains
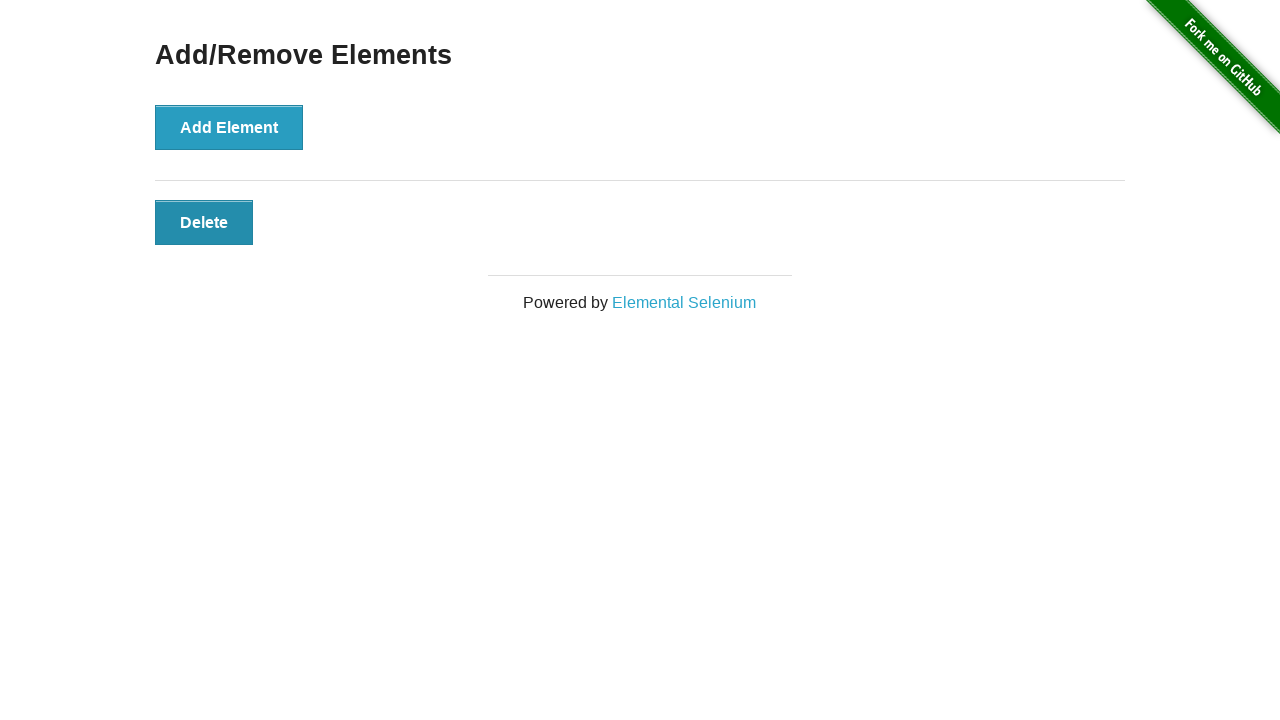

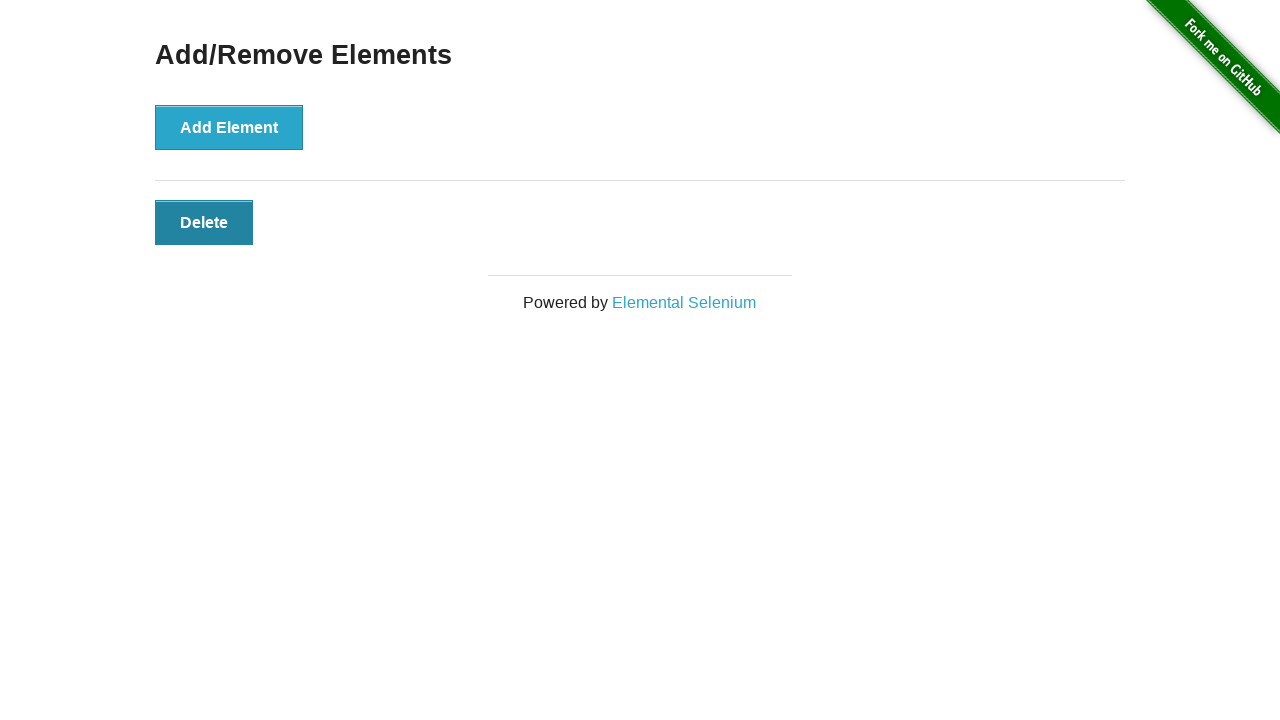